Navigates to WiseQuarter homepage and verifies that the current URL contains "wisequarter"

Starting URL: https://www.wisequarter.com

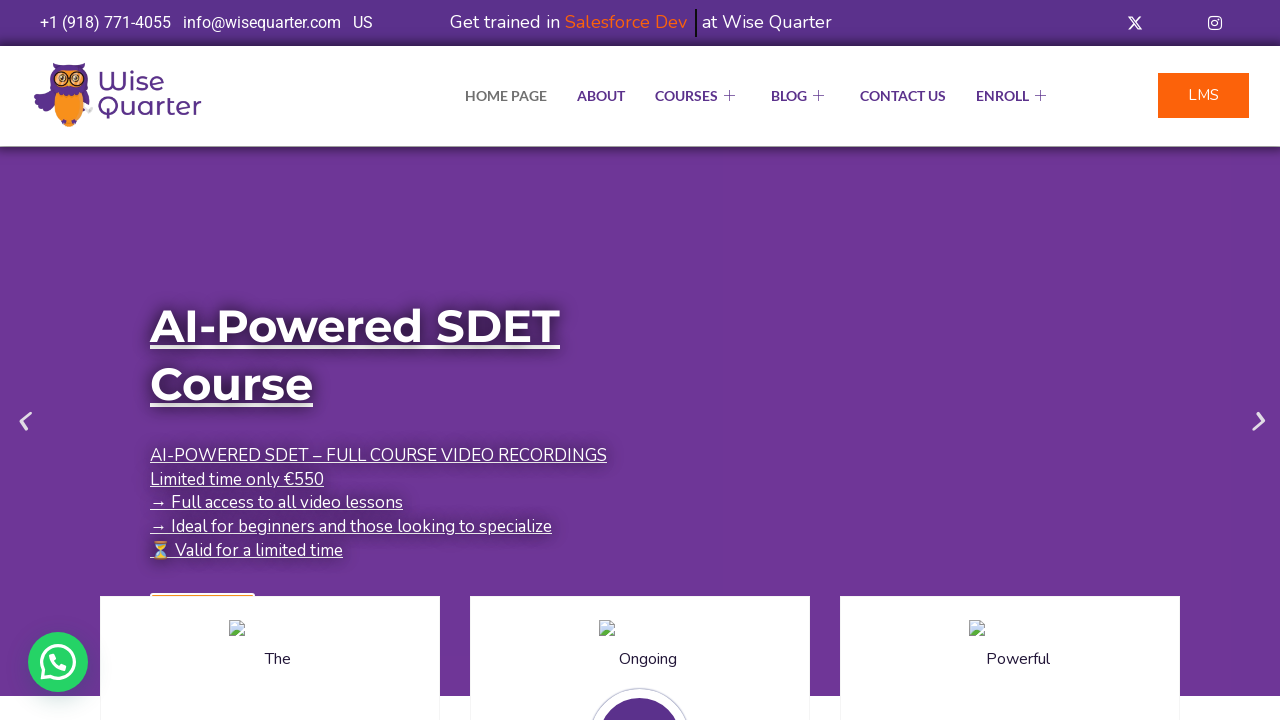

Retrieved current page URL
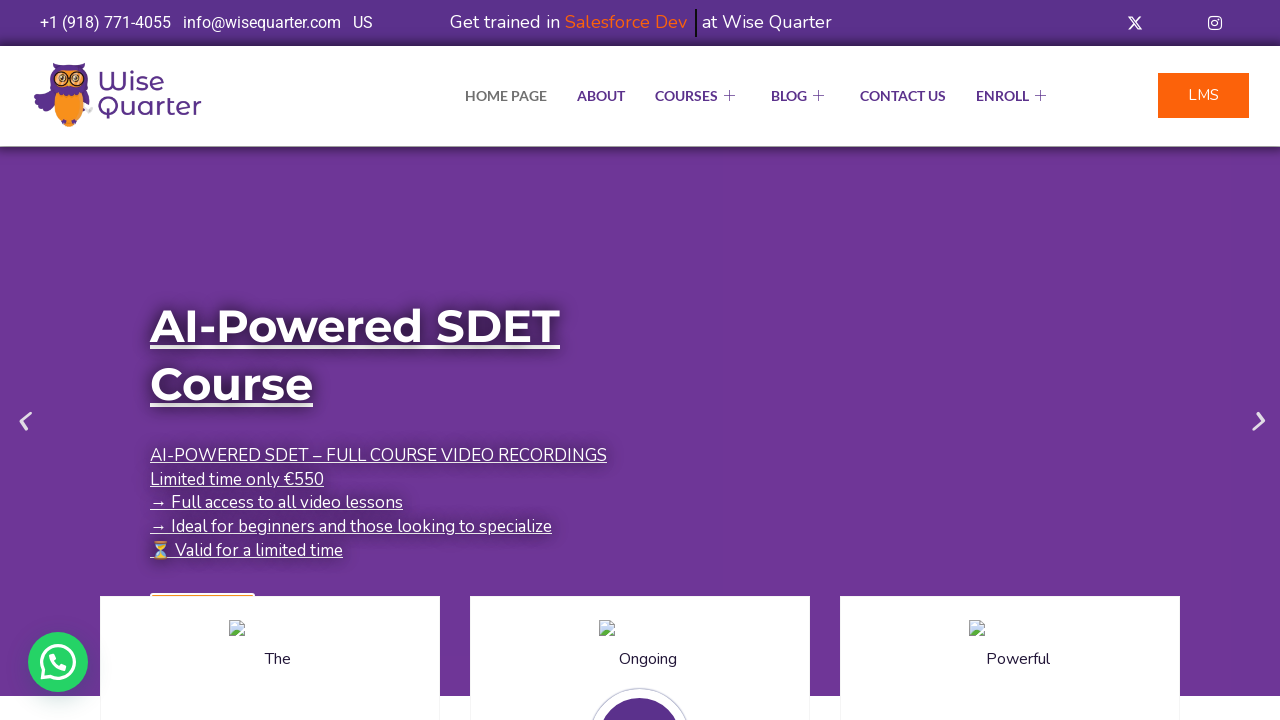

Verified that current URL contains 'wisequarter'
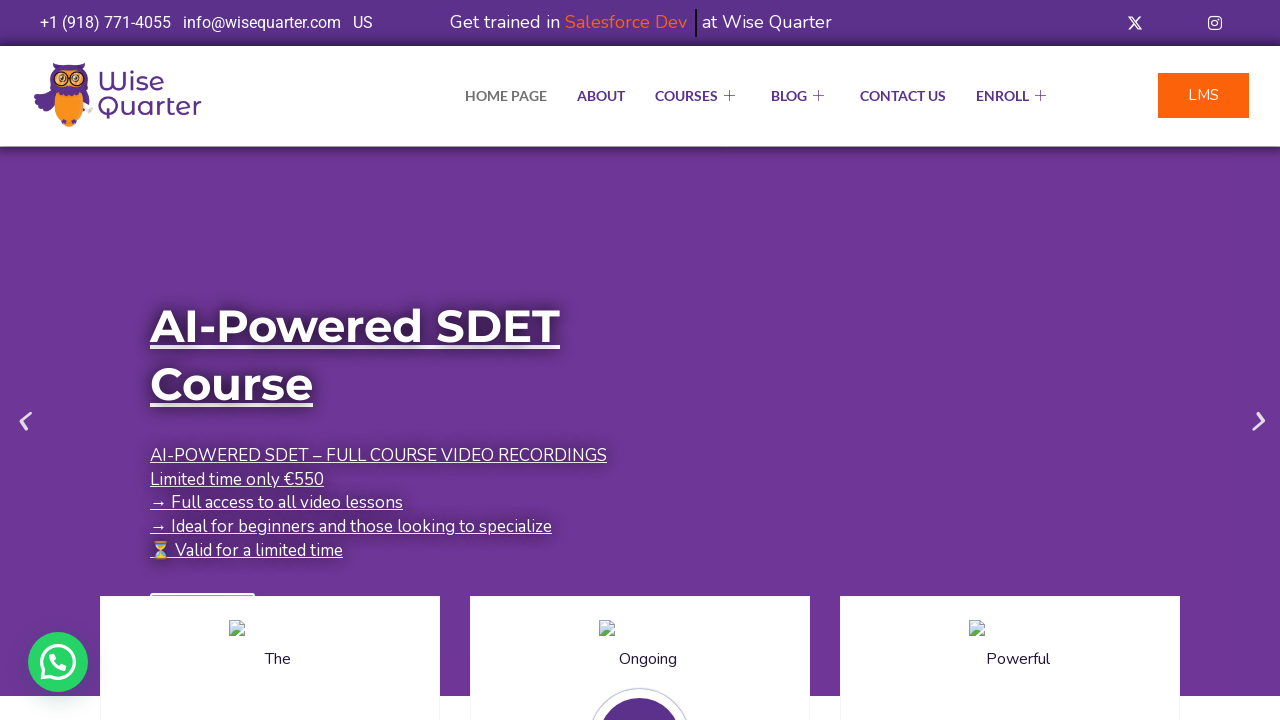

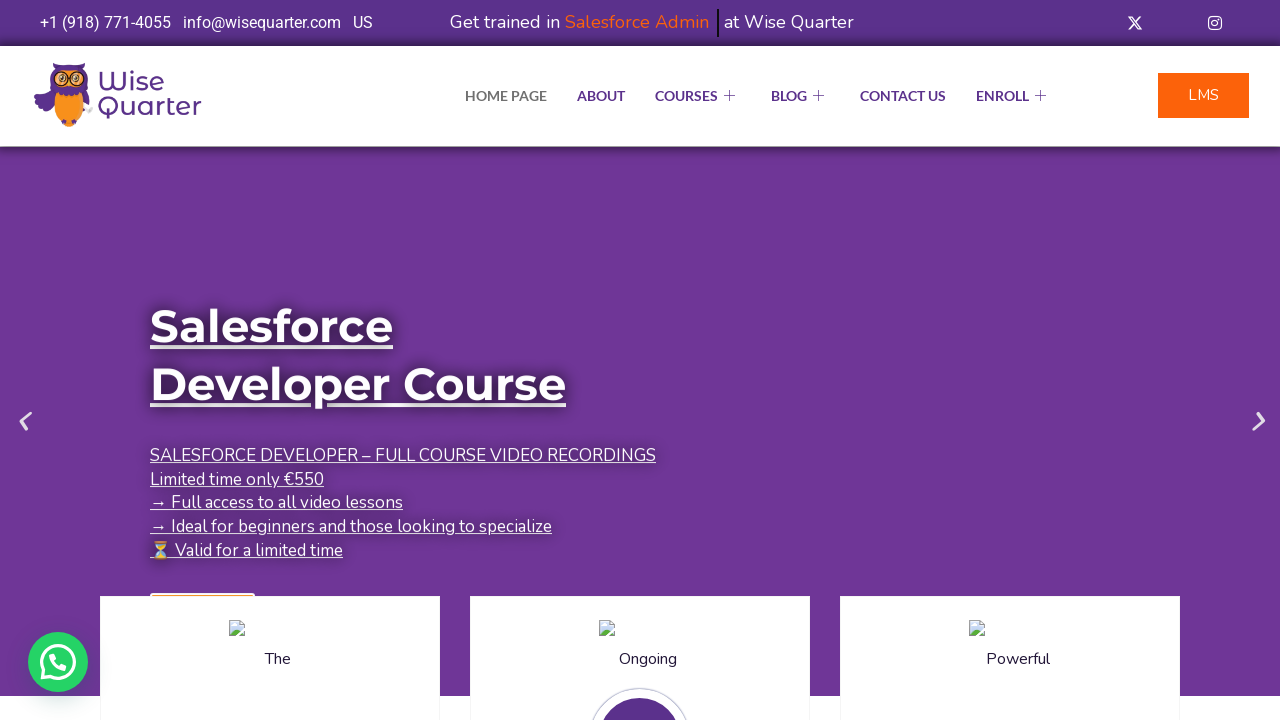